Tests dynamic content loading by clicking a "Start" button and waiting for the finish element to become visible after the loading completes

Starting URL: https://the-internet.herokuapp.com/dynamic_loading/1

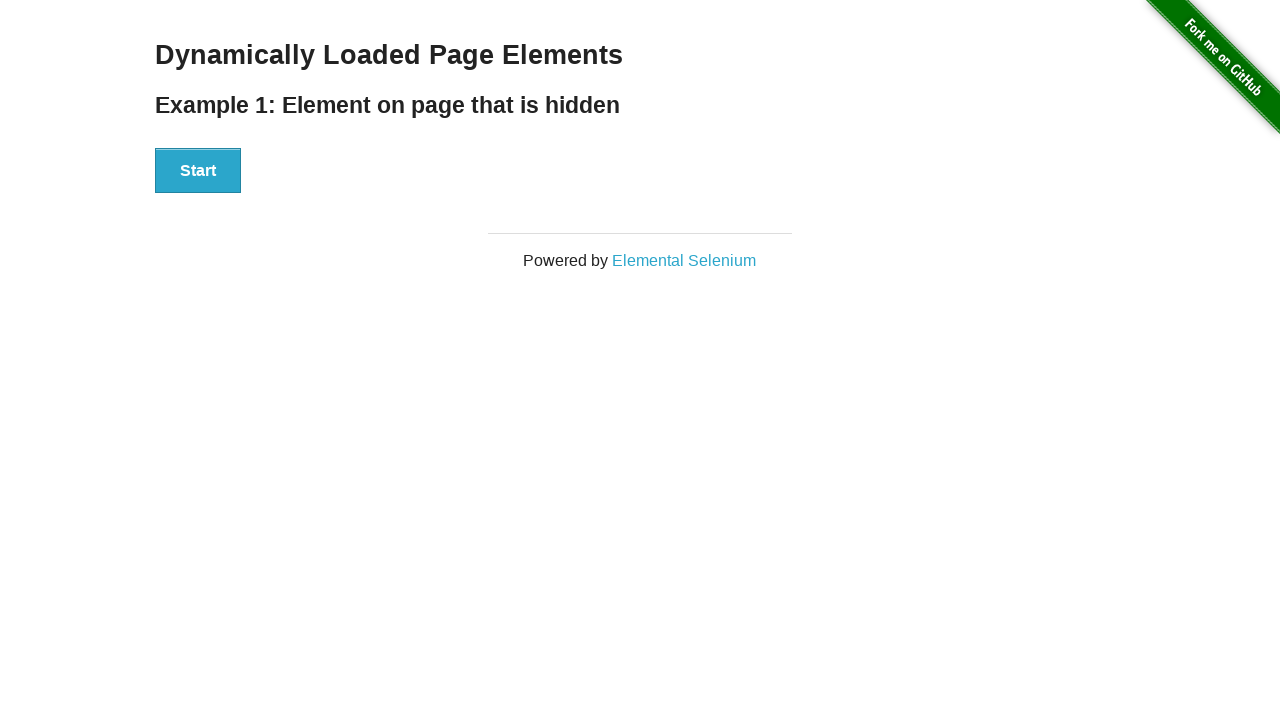

Clicked the Start button to begin dynamic content loading at (198, 171) on #start button
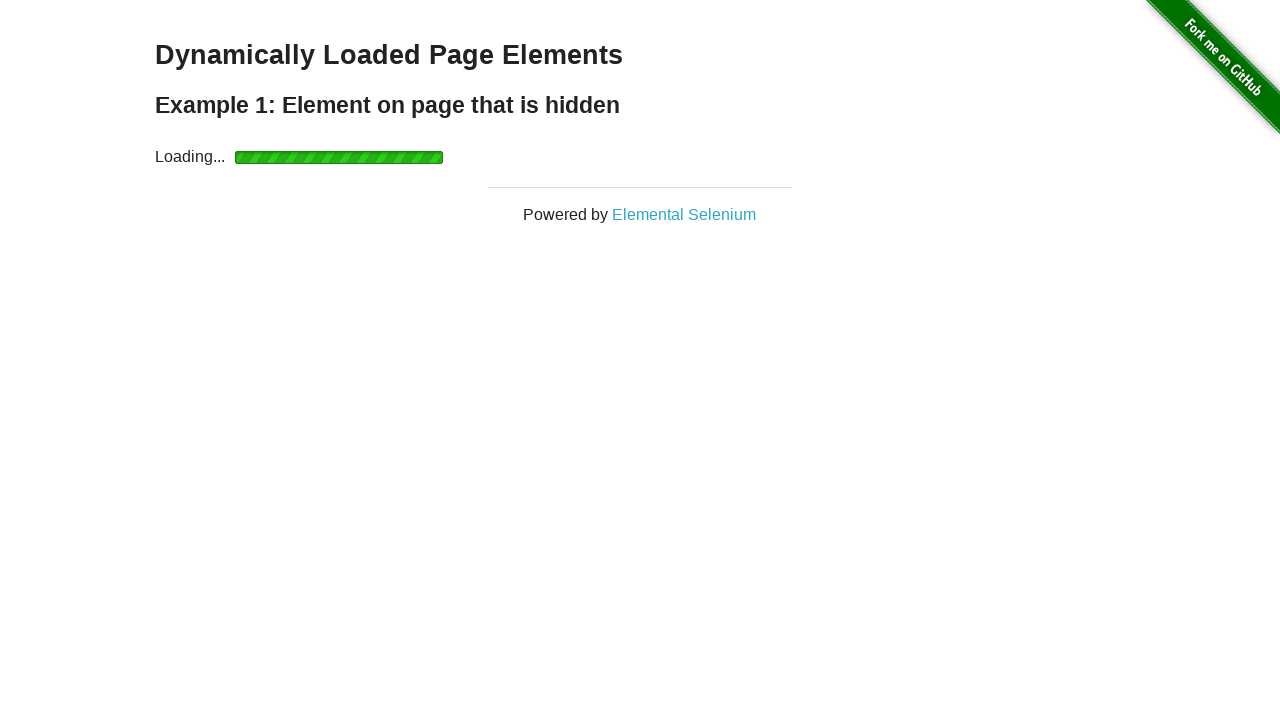

Finish element became visible after loading completed
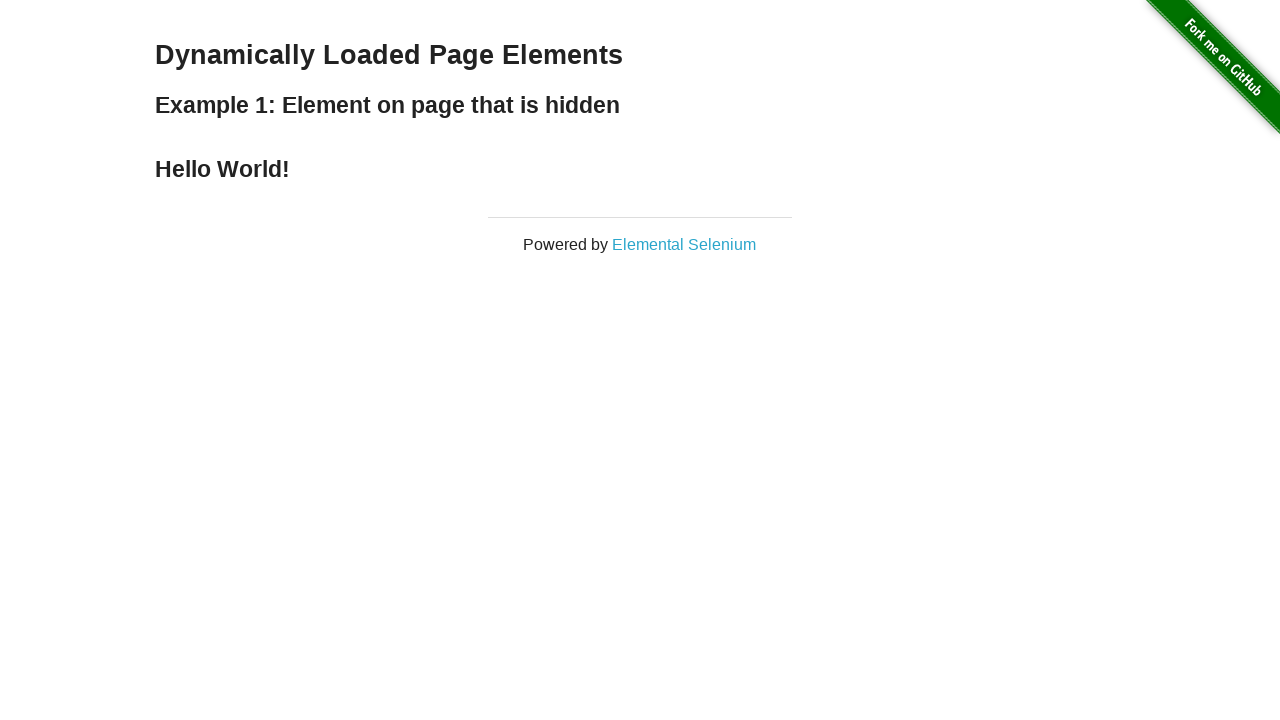

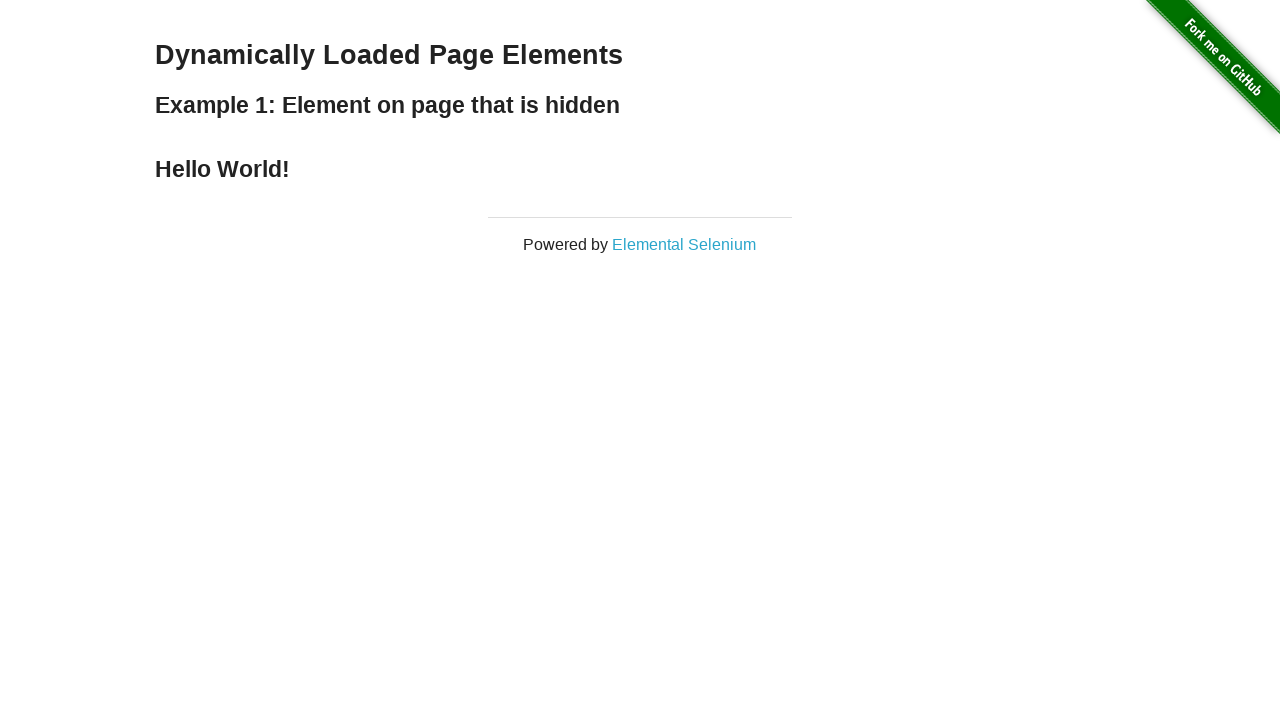